Tests form field navigation on an XPath practice page by filling a name field and using keyboard Tab presses to move through form elements

Starting URL: https://theautomationzone.blogspot.com/2020/07/xpath-practice.html

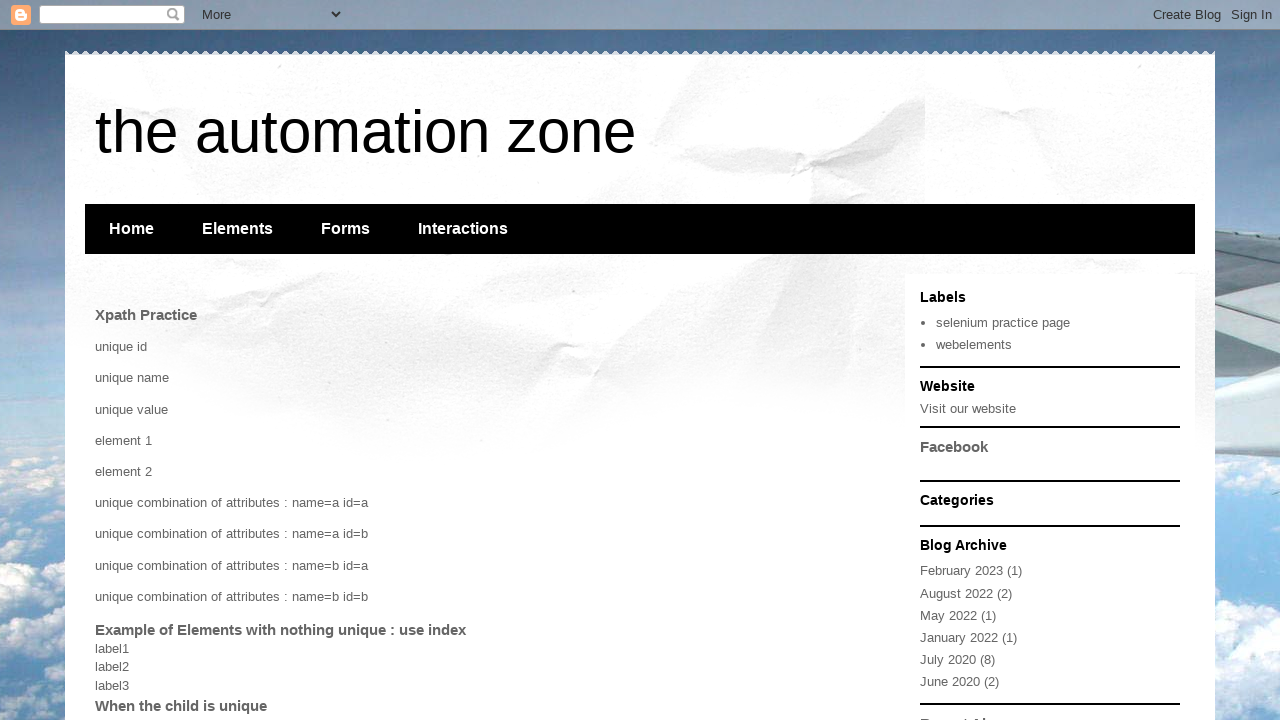

Filled full name field with 'Navin' on #full_name
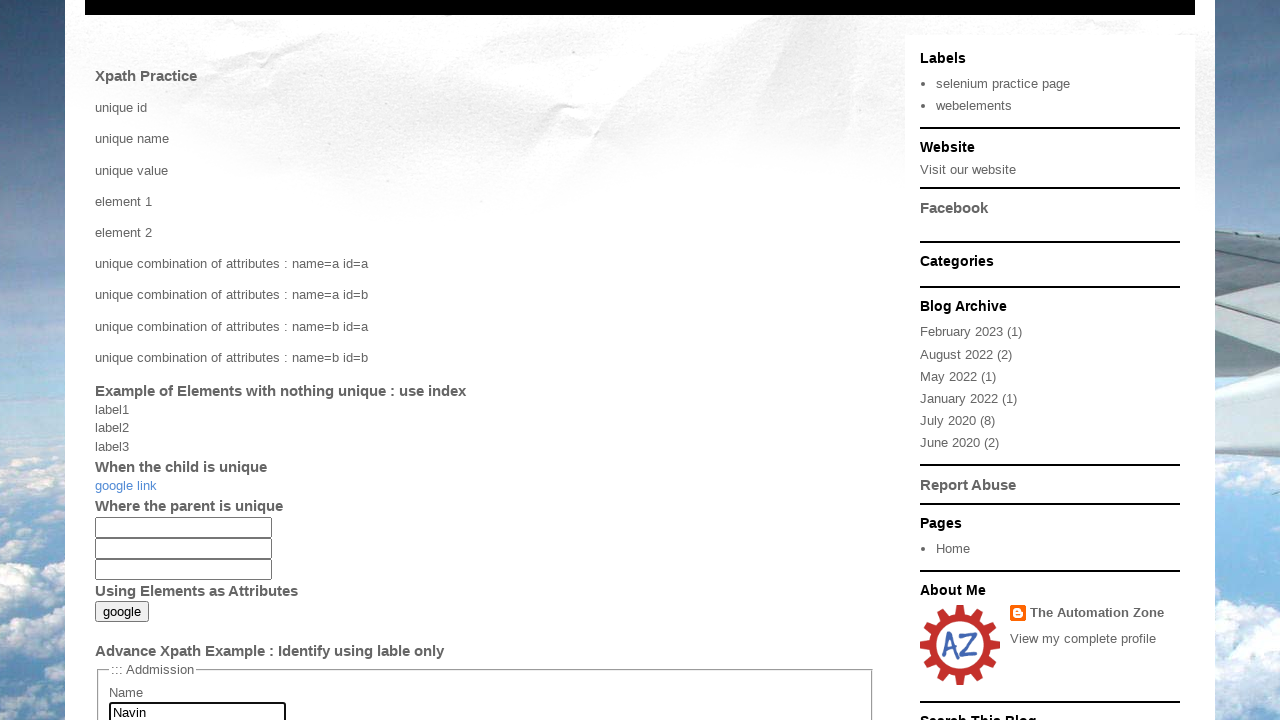

Pressed Tab to move to next form field
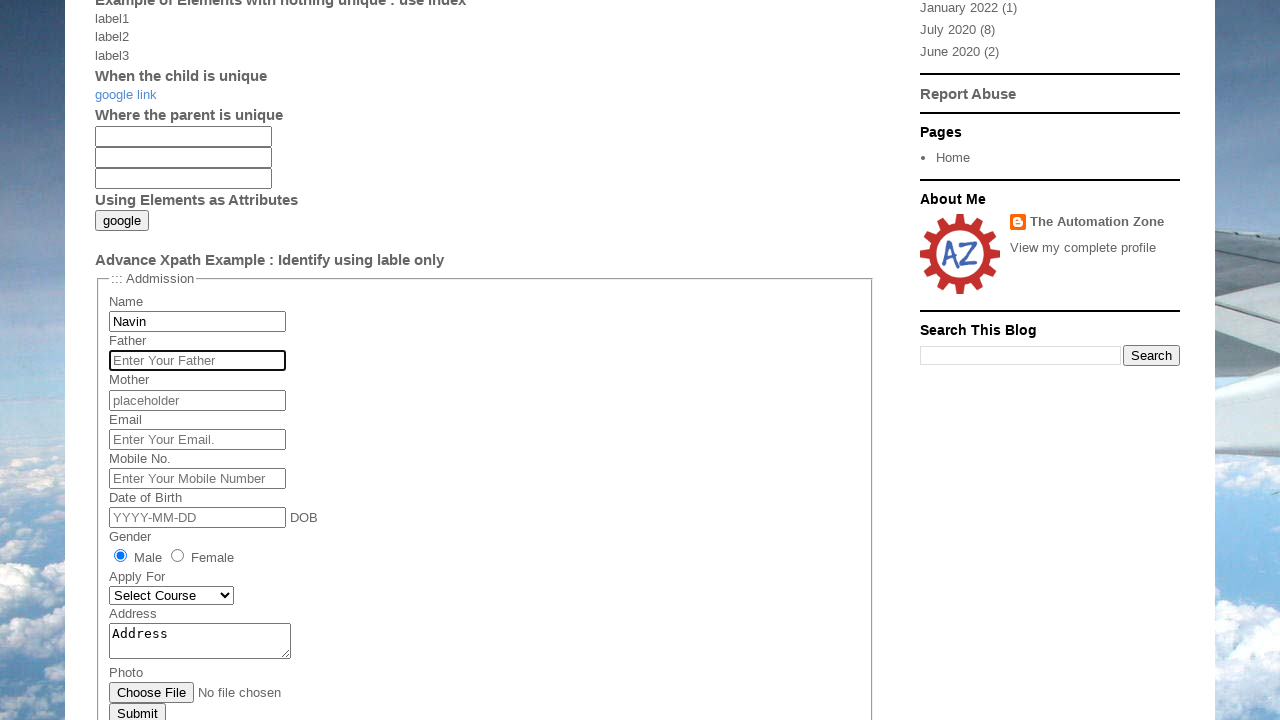

Waited 1 second for form field transition
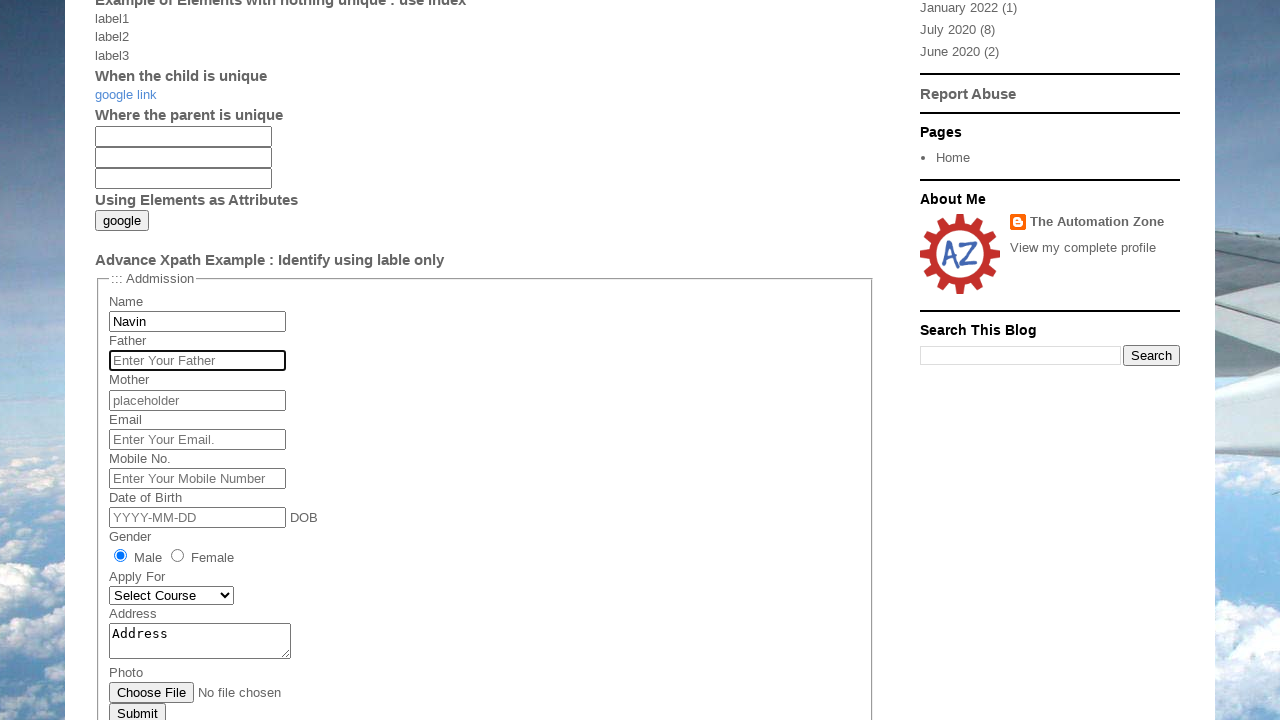

Pressed Tab to move to next form field
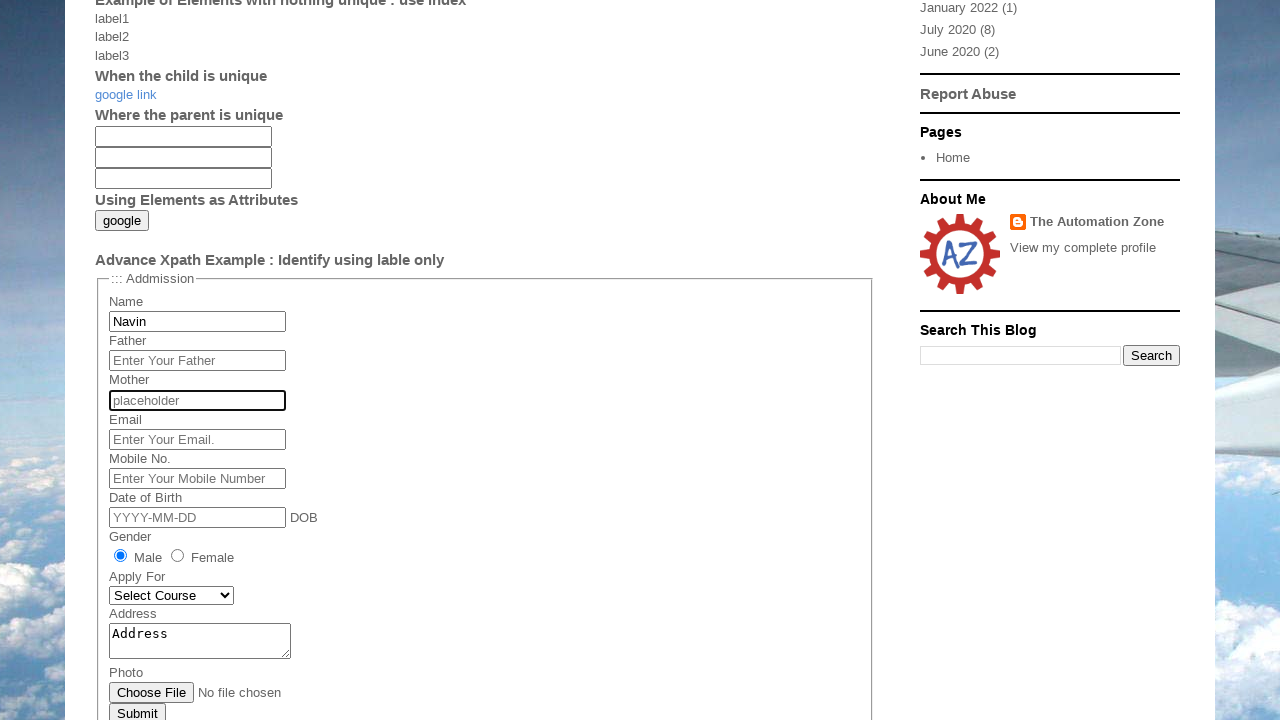

Waited 1 second for form field transition
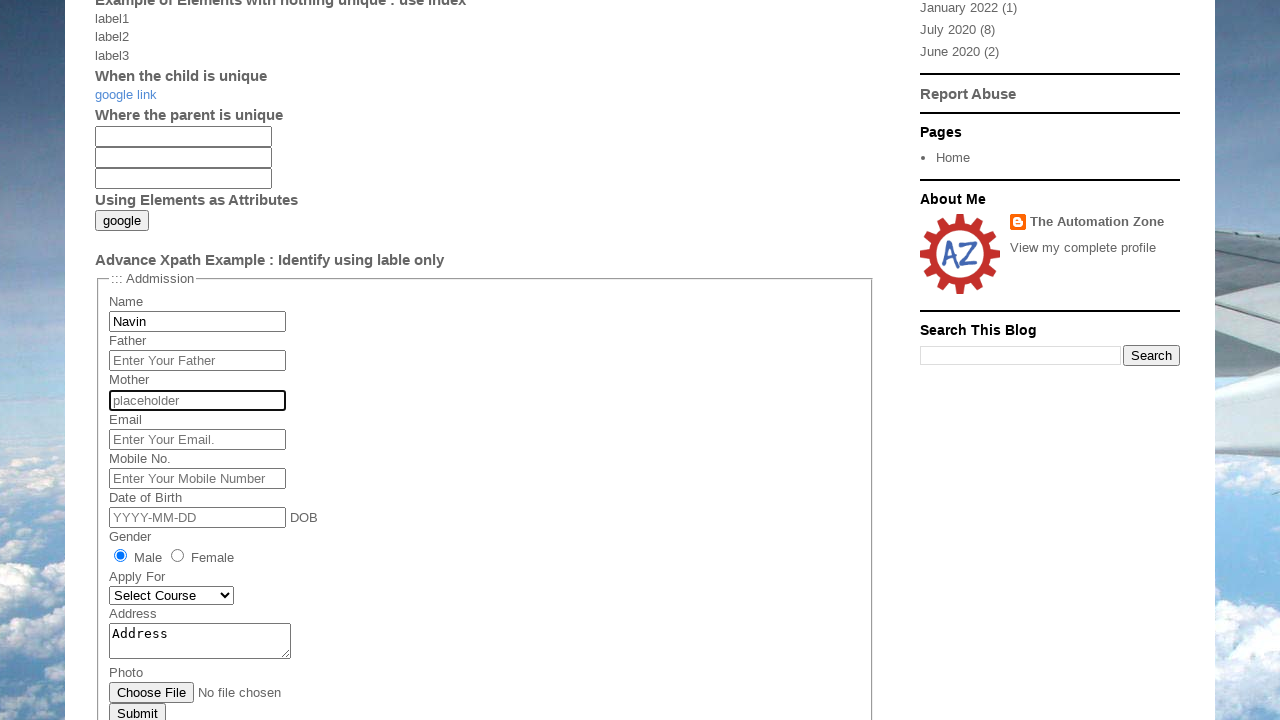

Pressed Tab to move to next form field
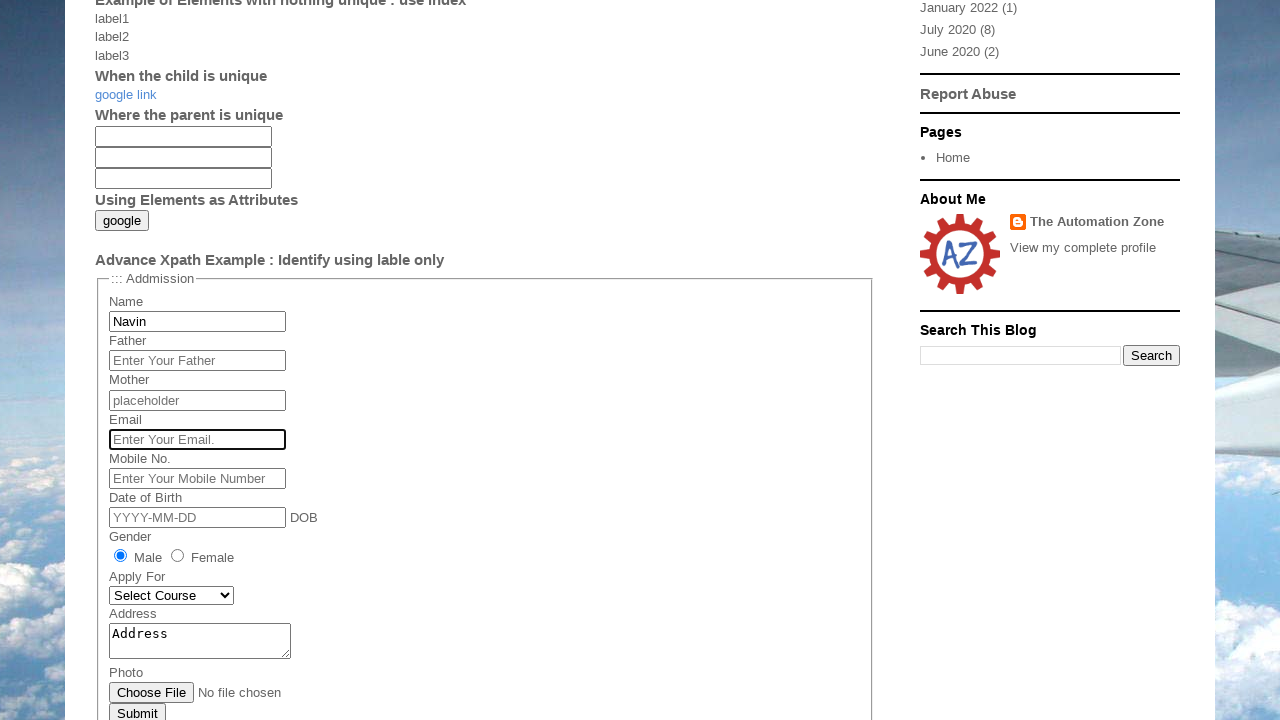

Waited 1 second for form field transition
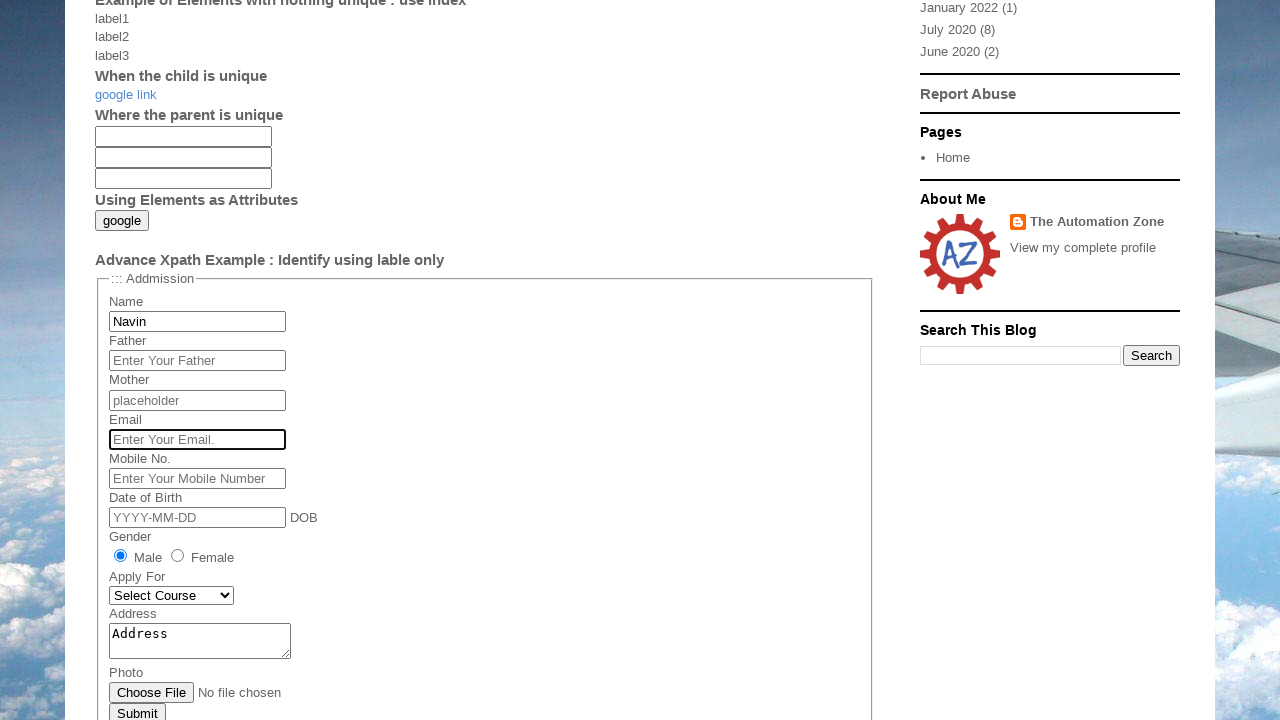

Pressed Tab to move to next form field
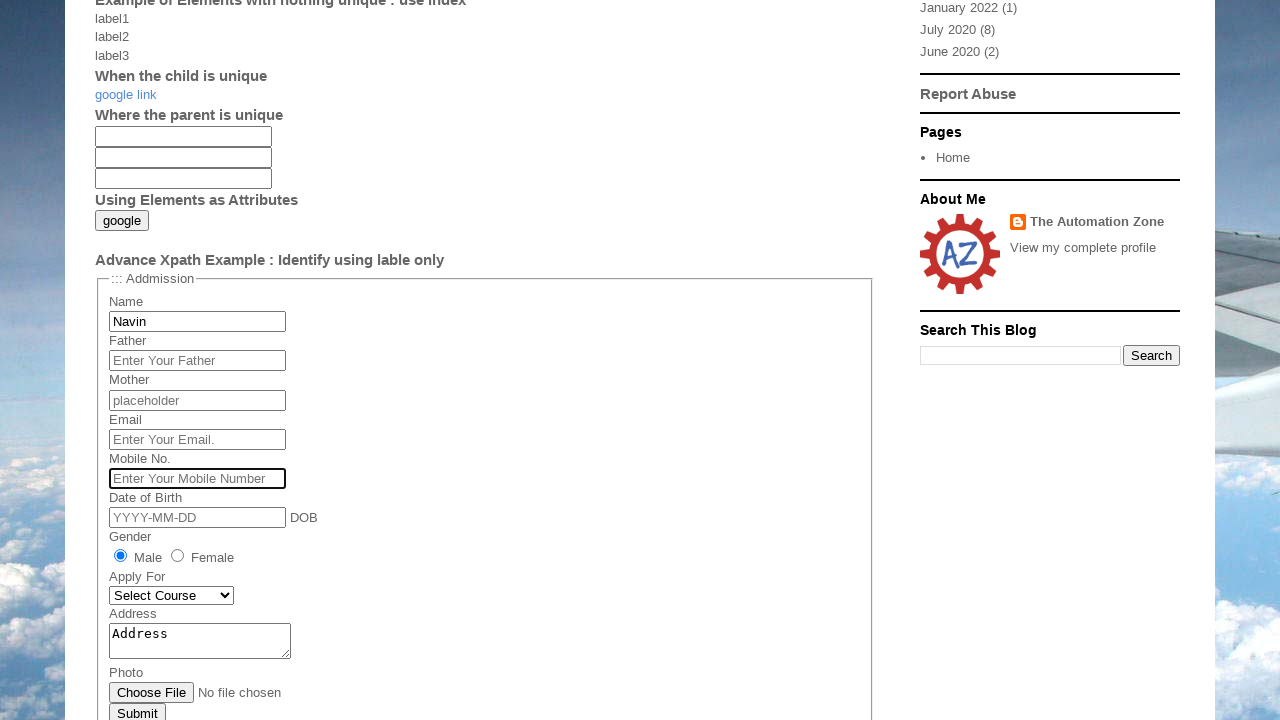

Waited 1 second for form field transition
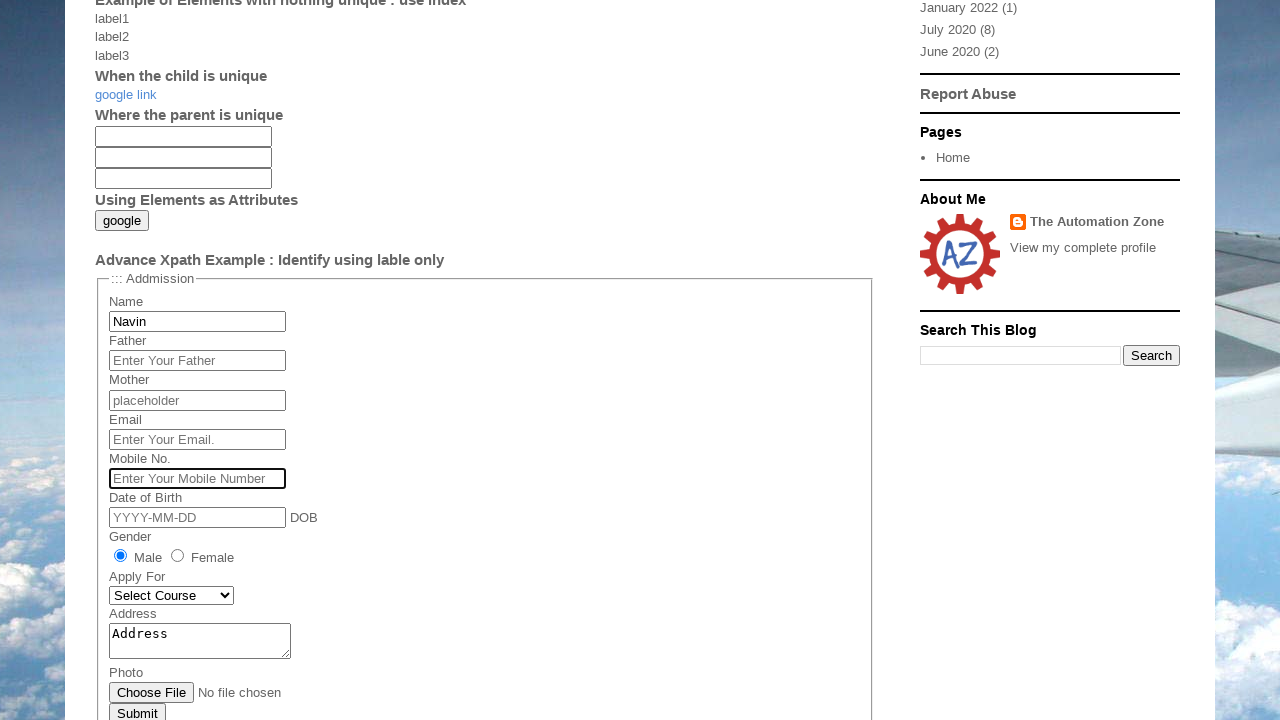

Pressed Tab to move to next form field
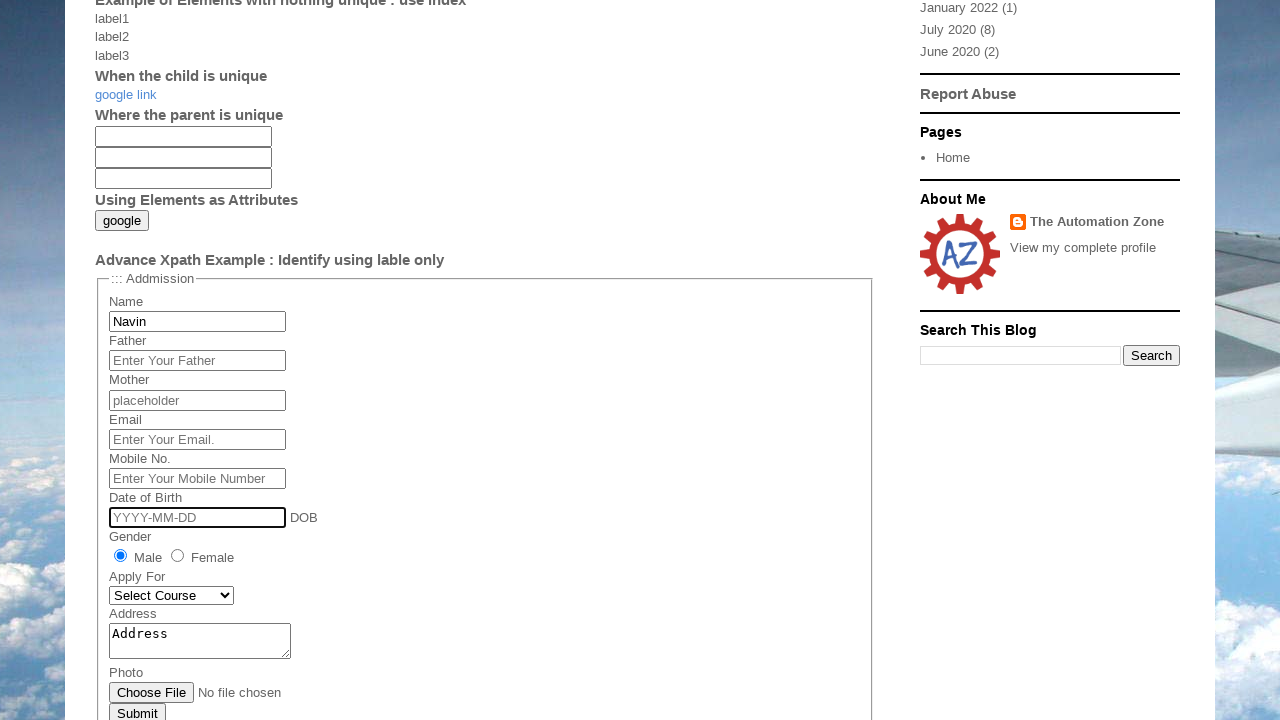

Waited 1 second for form field transition
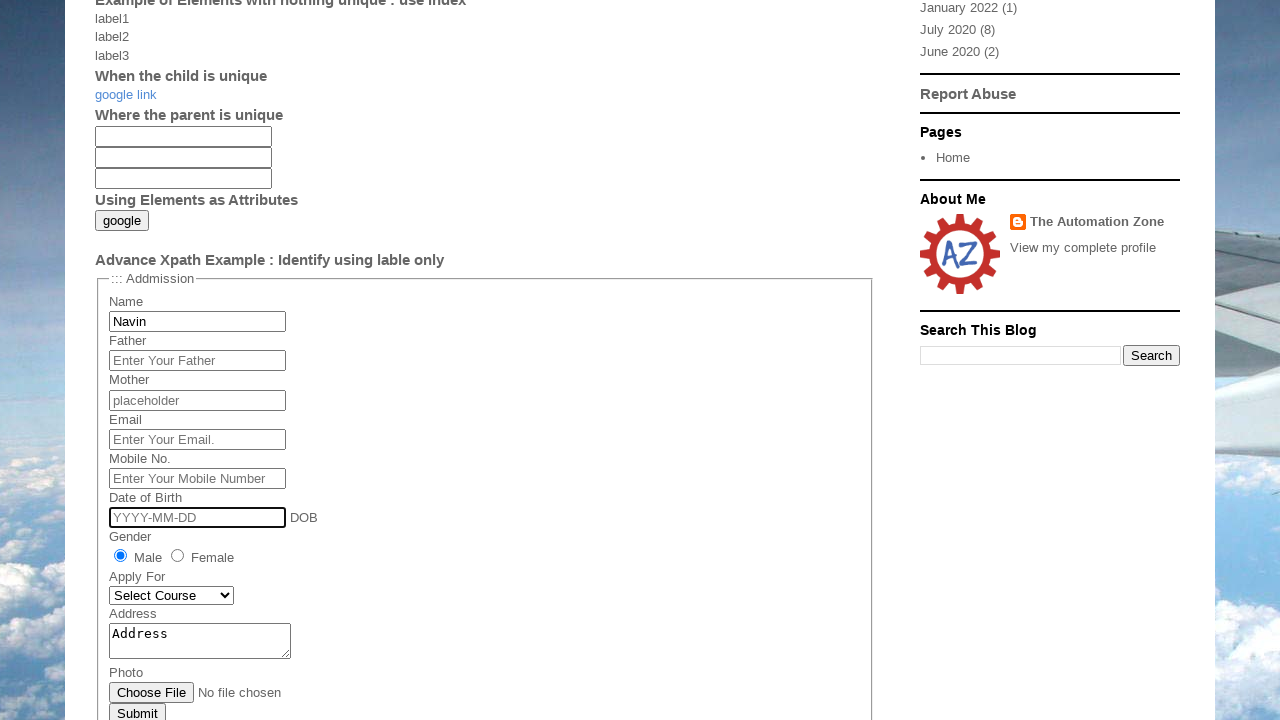

Pressed Tab to move to next form field
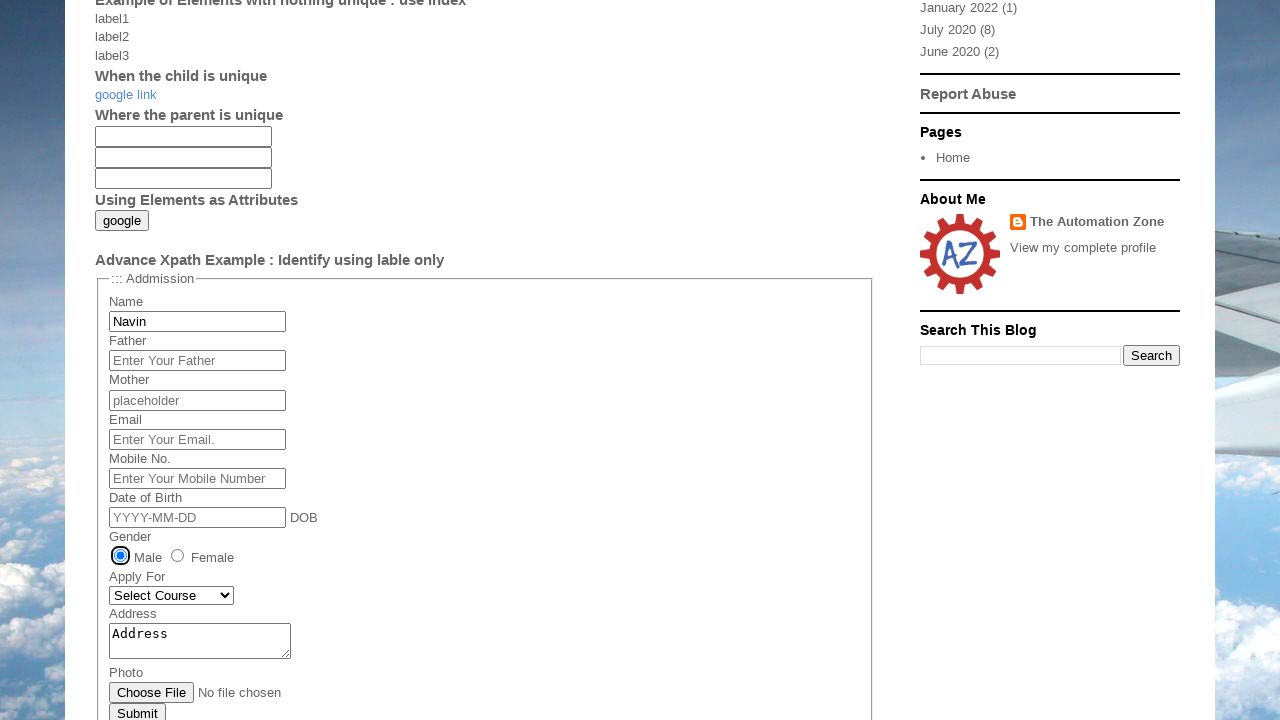

Waited 1 second for form field transition
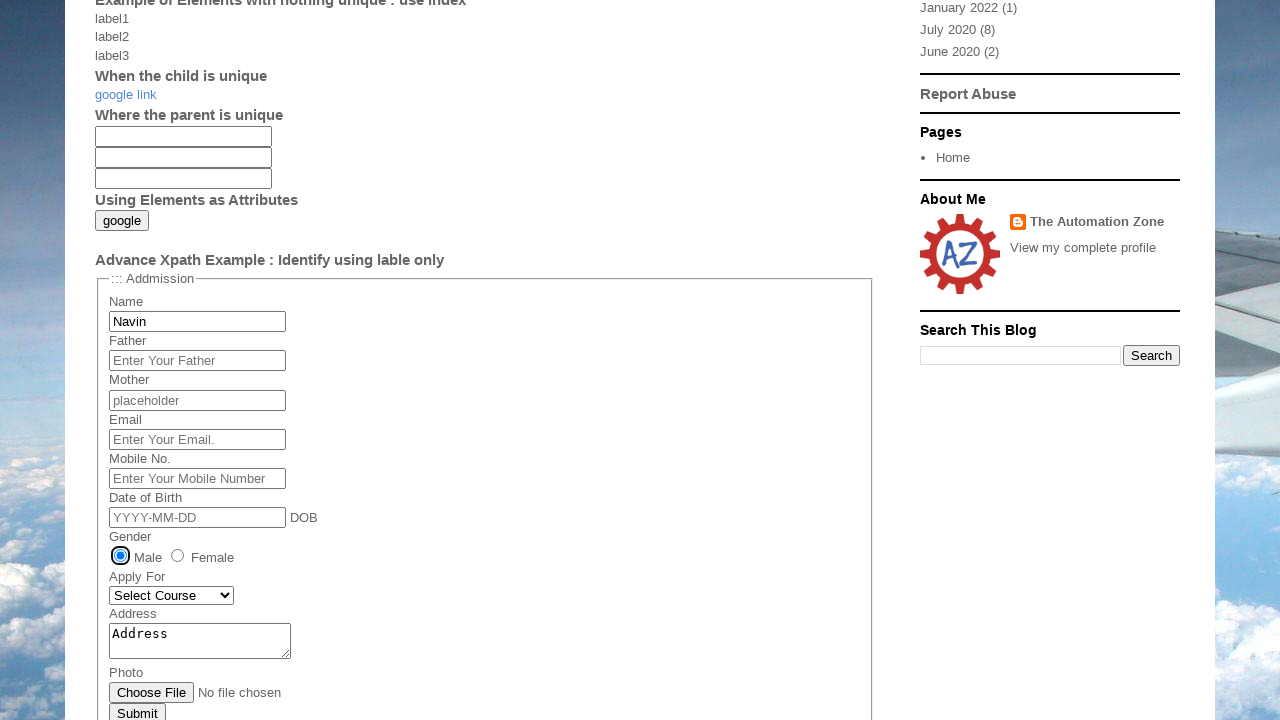

Pressed Tab to move to next form field
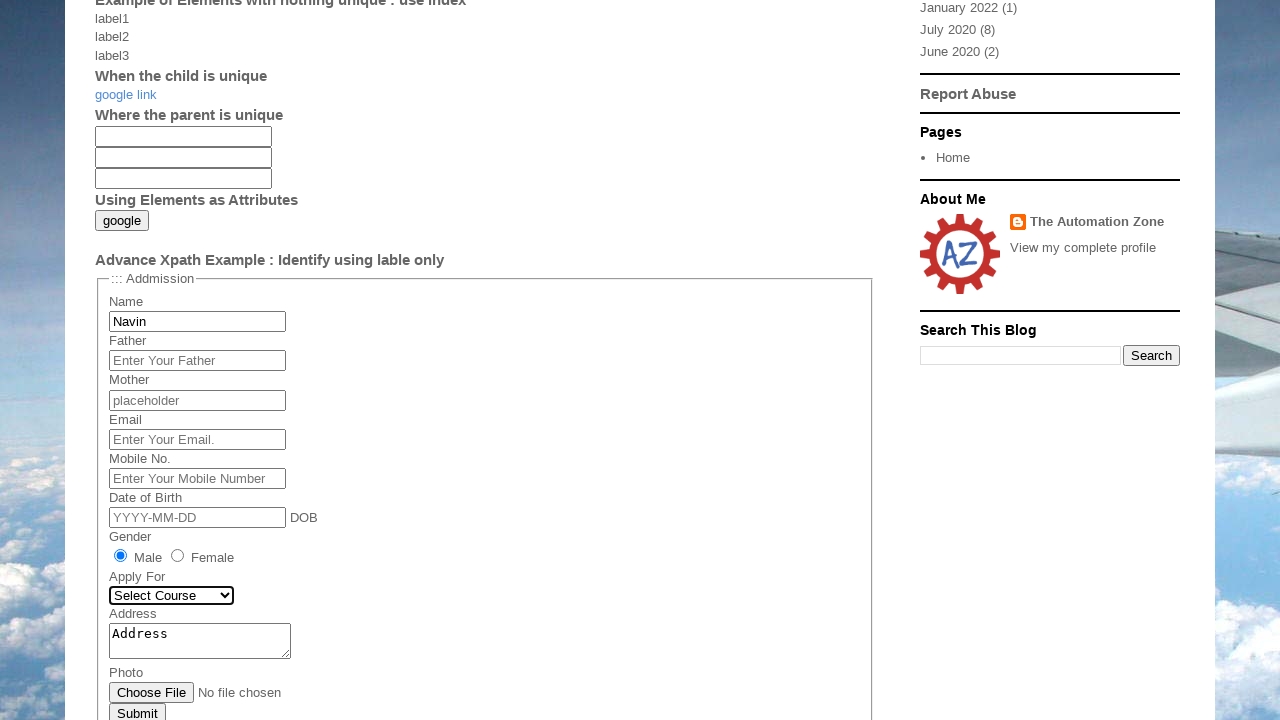

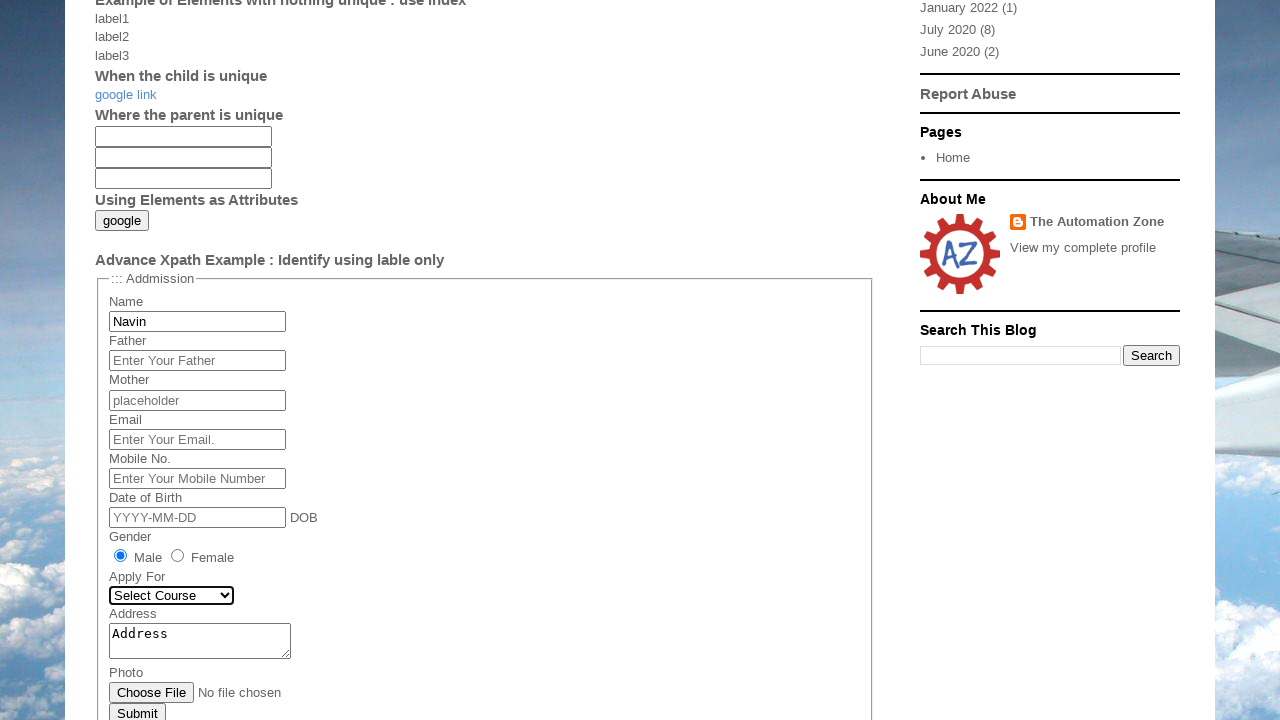